Tests successful form submission by filling in all required fields and verifying success message appears

Starting URL: https://cac-tat.s3.eu-central-1.amazonaws.com/index.html

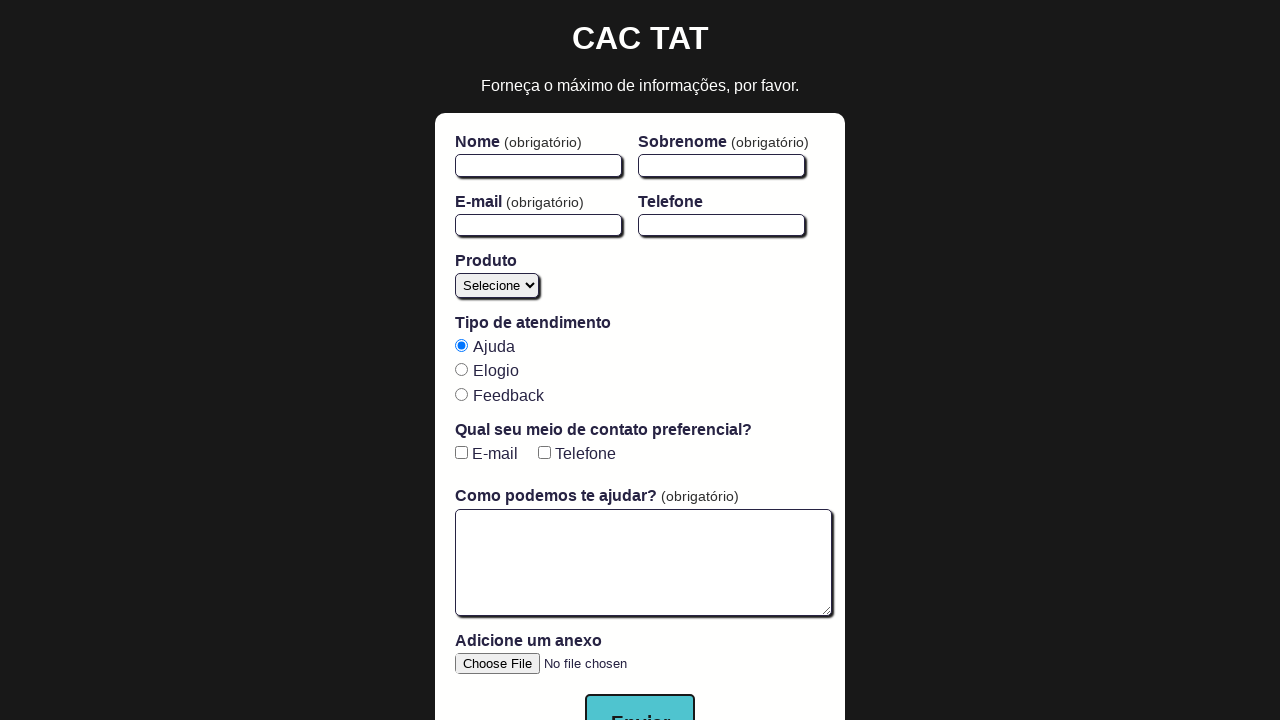

Waited for first name field to load
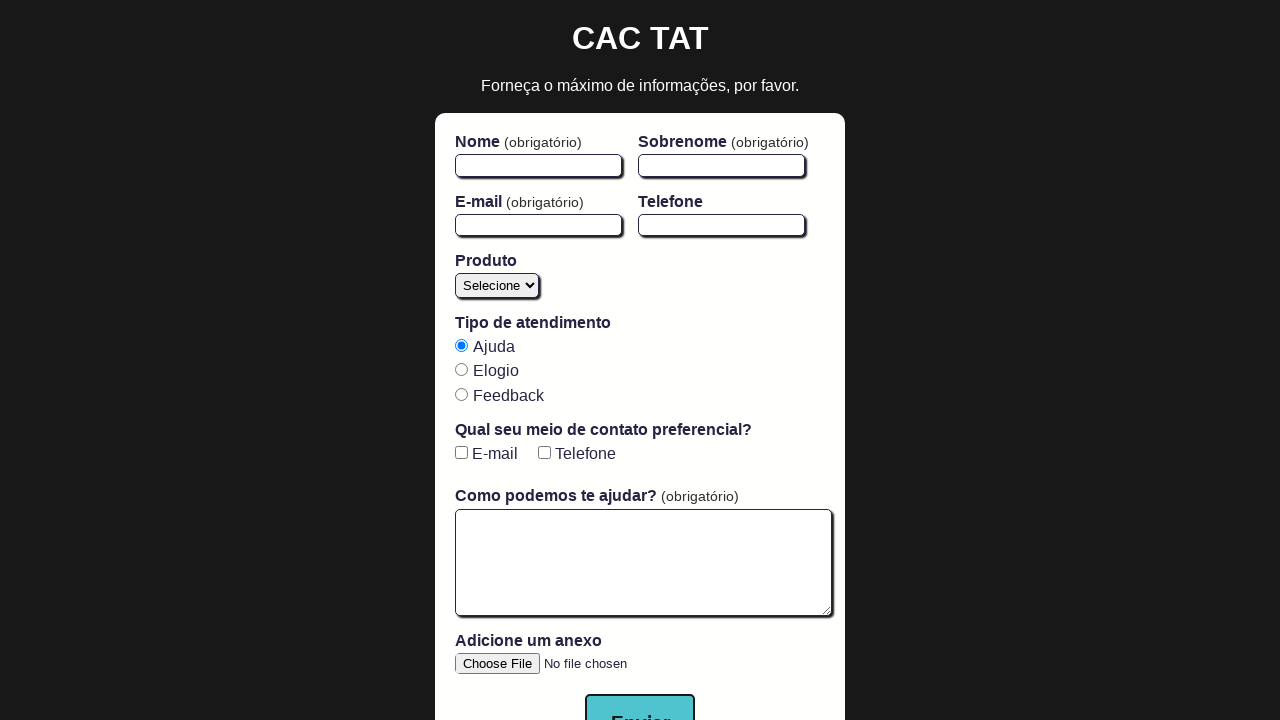

Filled first name field with 'John' on #firstName
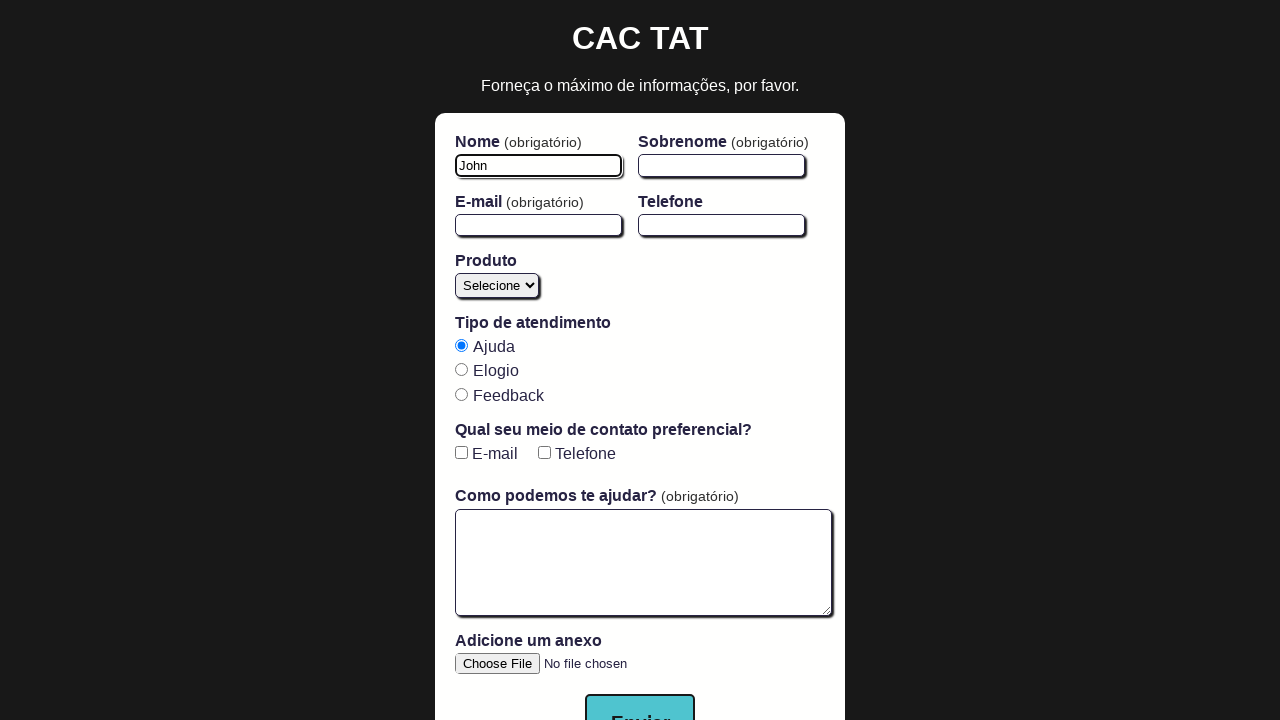

Filled last name field with 'Doe' on #lastName
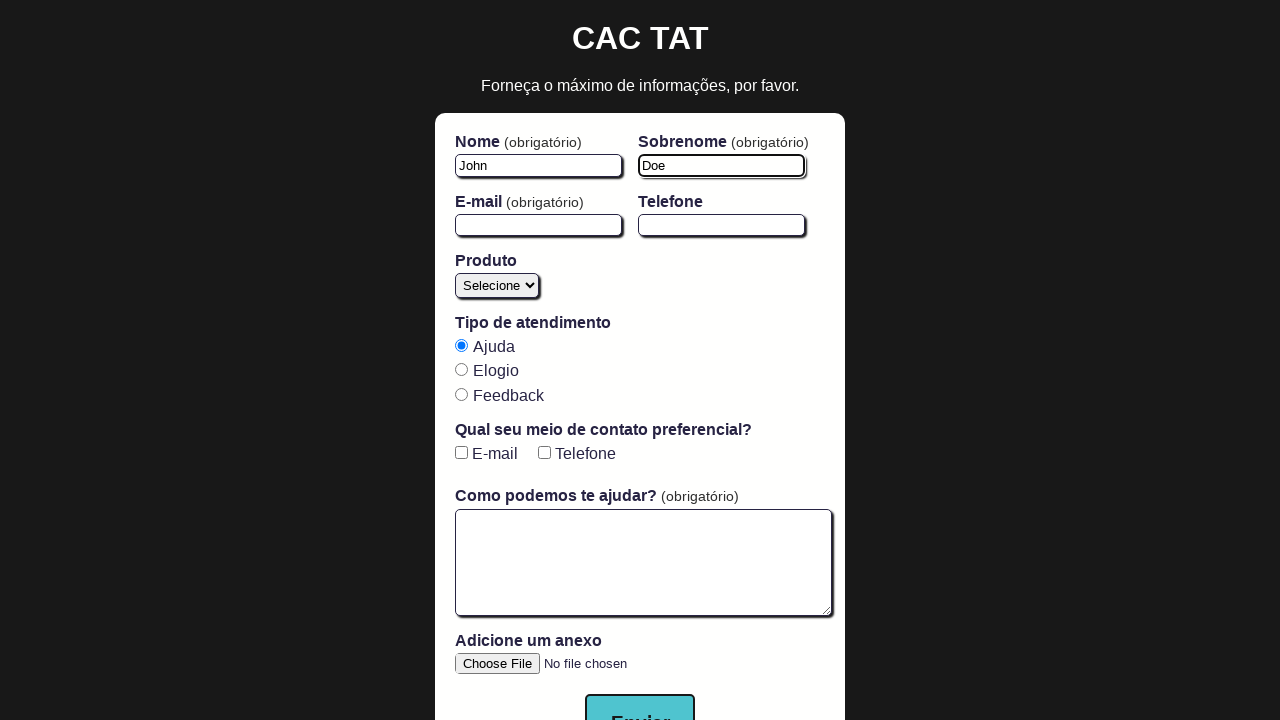

Filled email field with 'john.doe@example.com' on #email
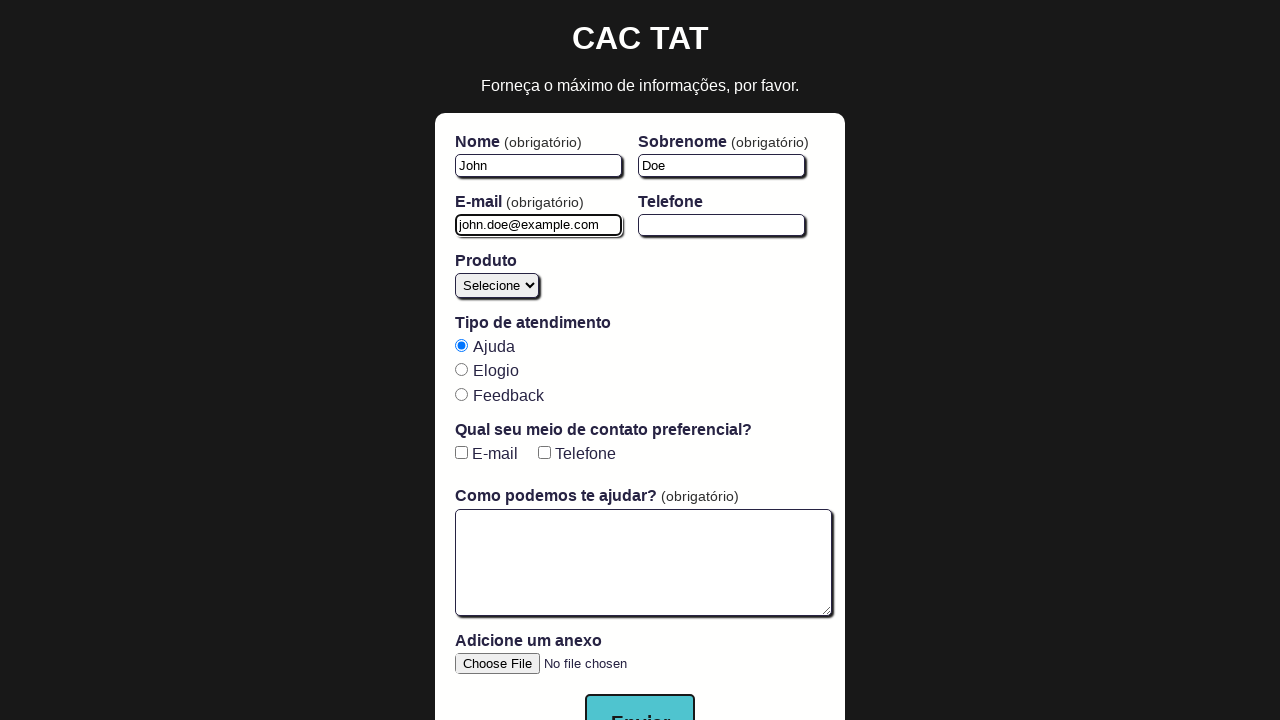

Filled message text area with 'This is a test message.' on #open-text-area
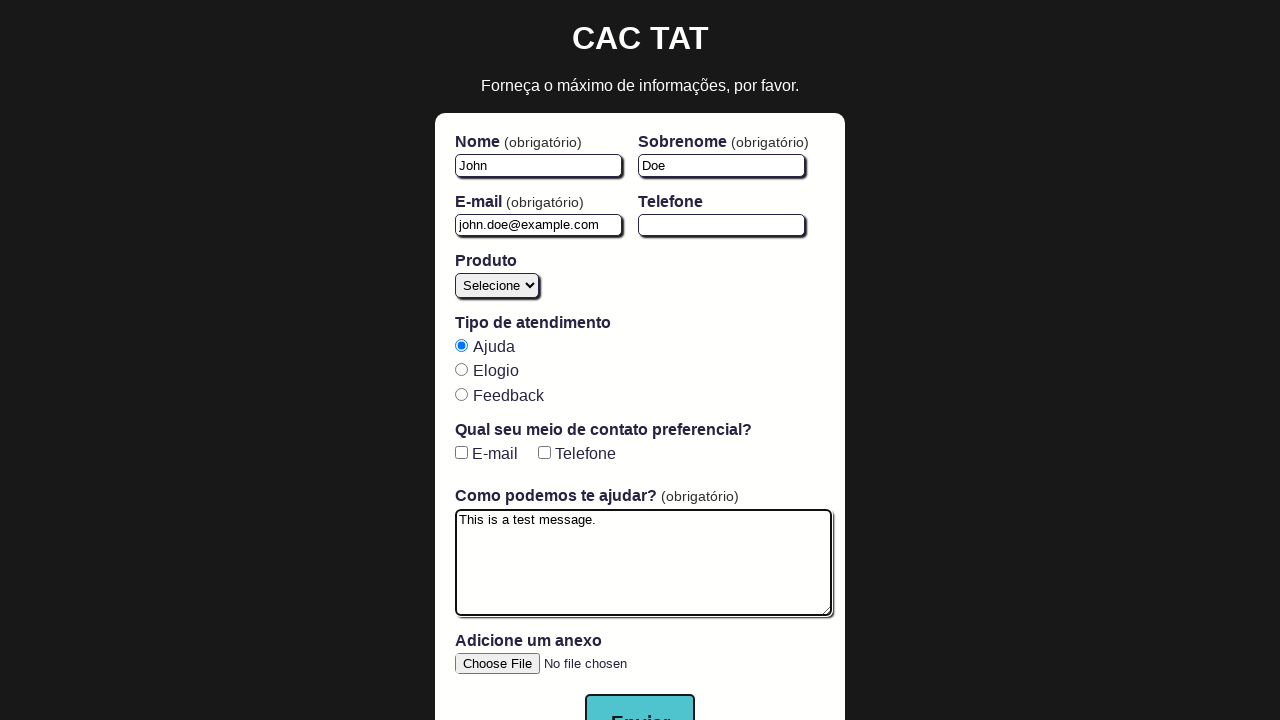

Clicked submit button to submit the form at (640, 692) on button[type='submit']
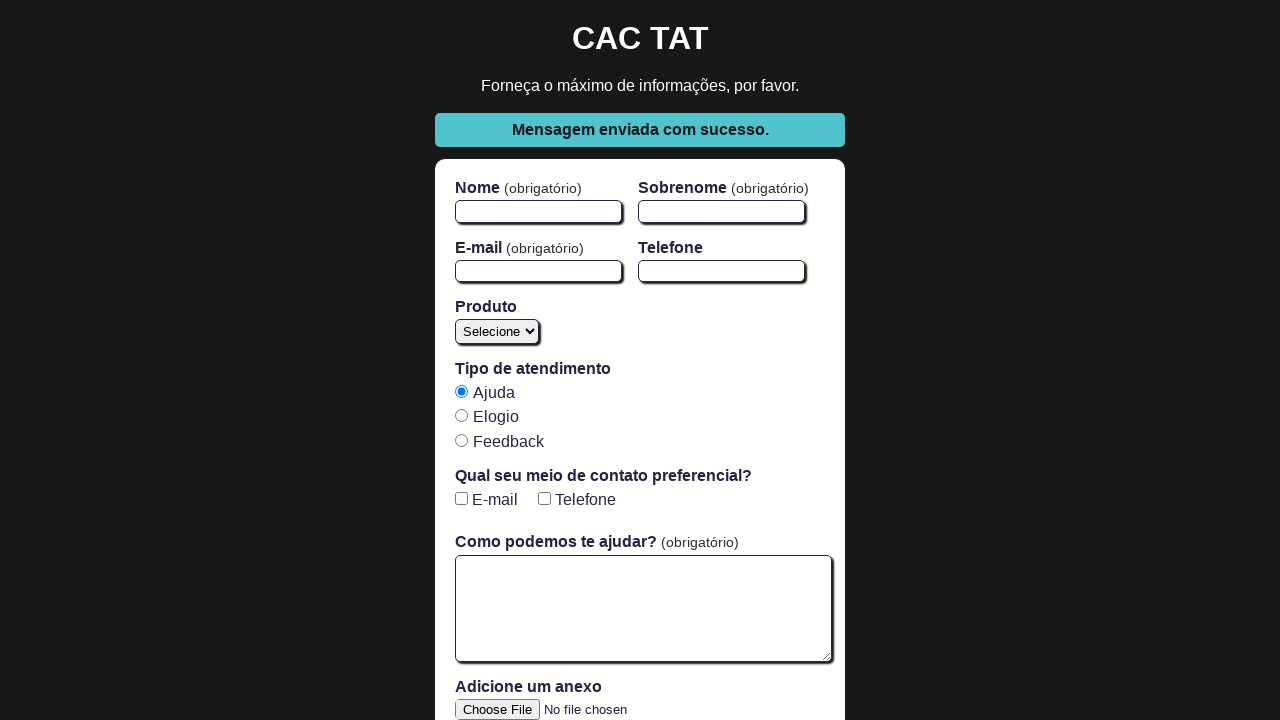

Success message element became visible
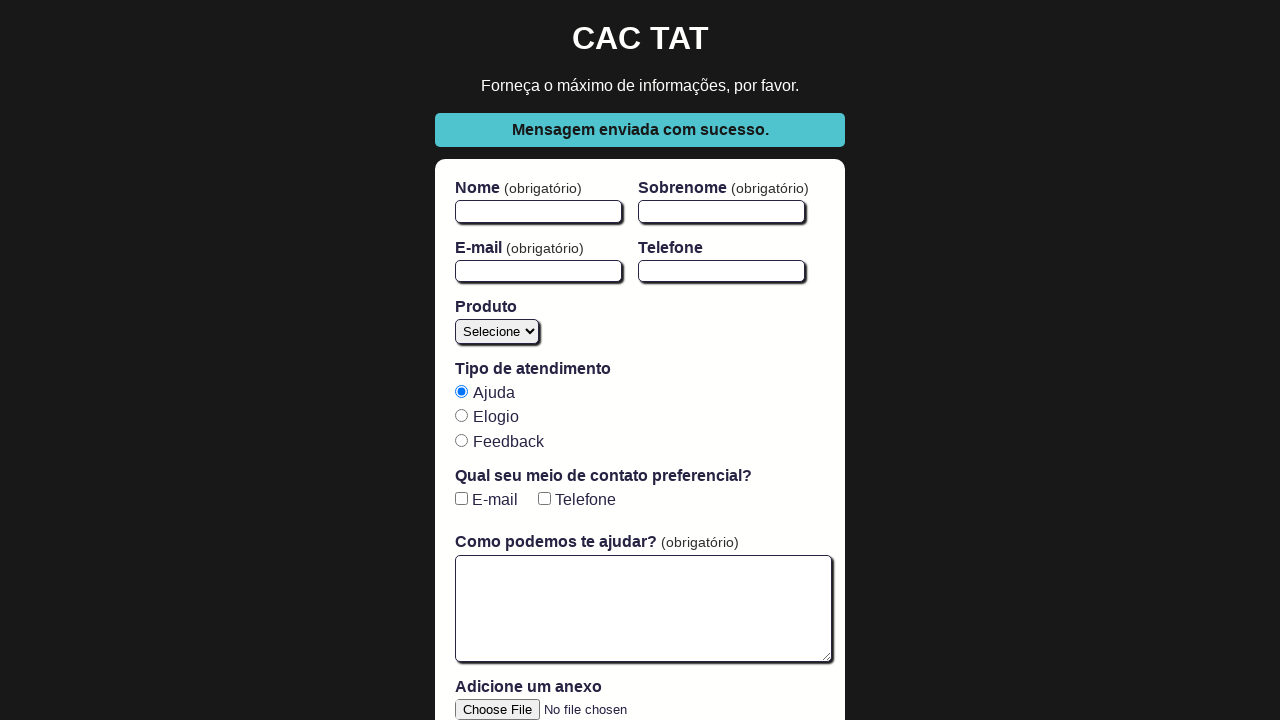

Verified success message is visible
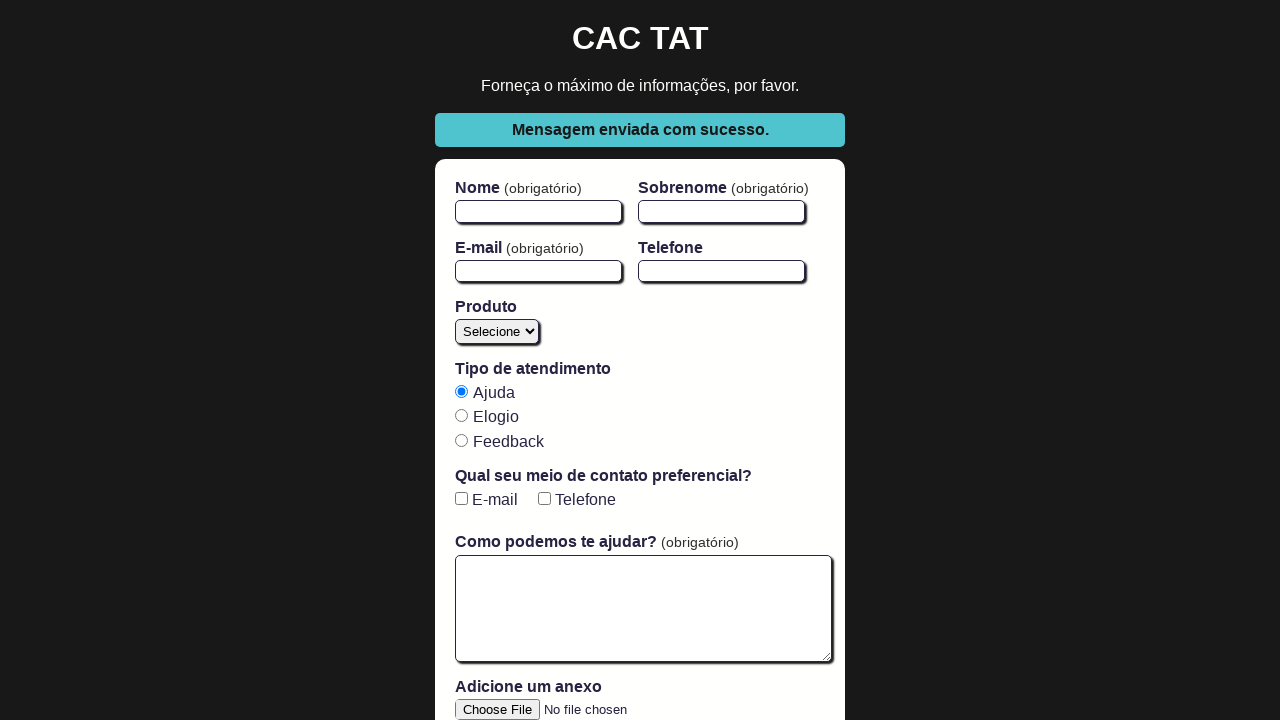

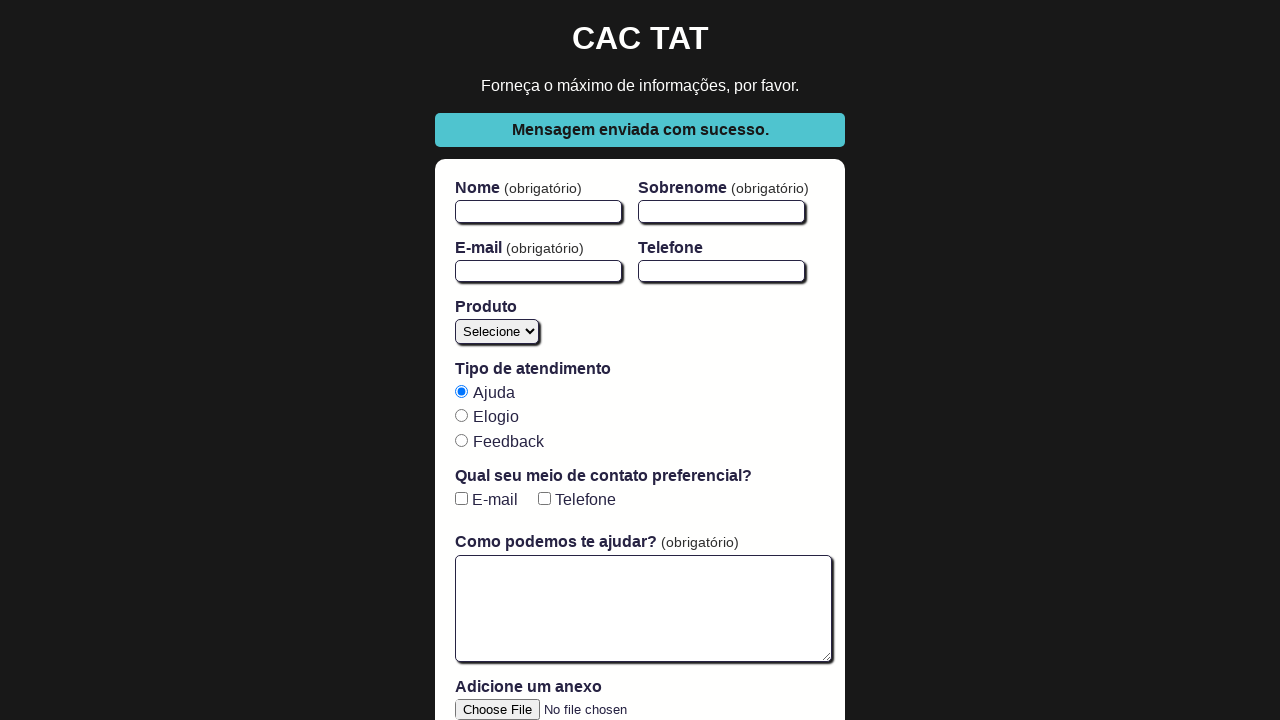